Tests checkbox functionality by checking all unchecked checkboxes on the page

Starting URL: https://the-internet.herokuapp.com/checkboxes

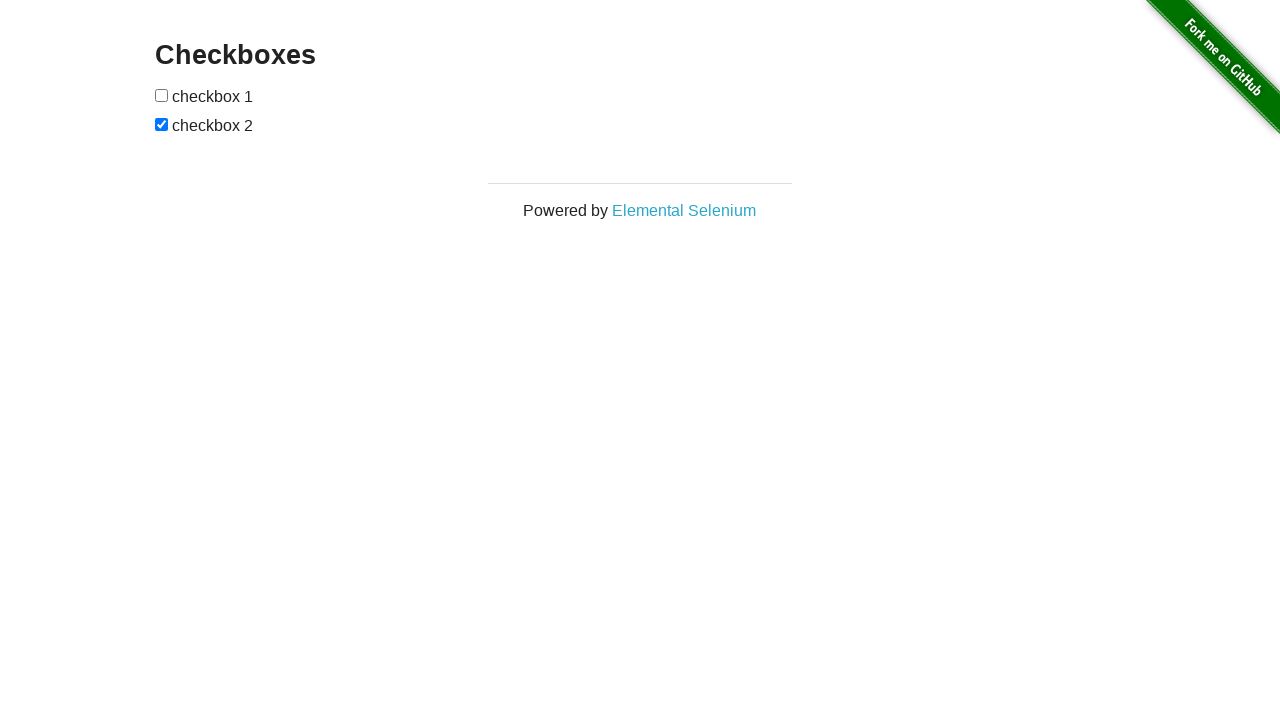

Located all checkboxes on the page
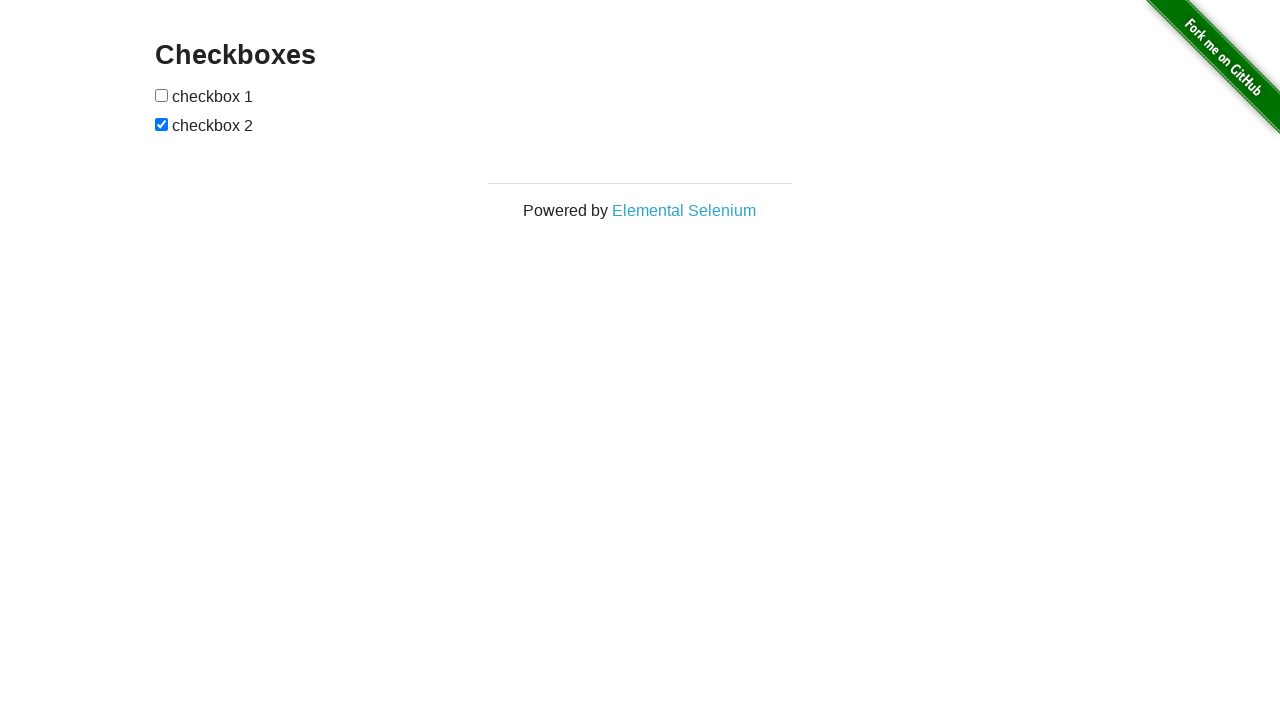

Clicked an unchecked checkbox to check it at (162, 95) on xpath=//form//input[@type='checkbox'] >> nth=0
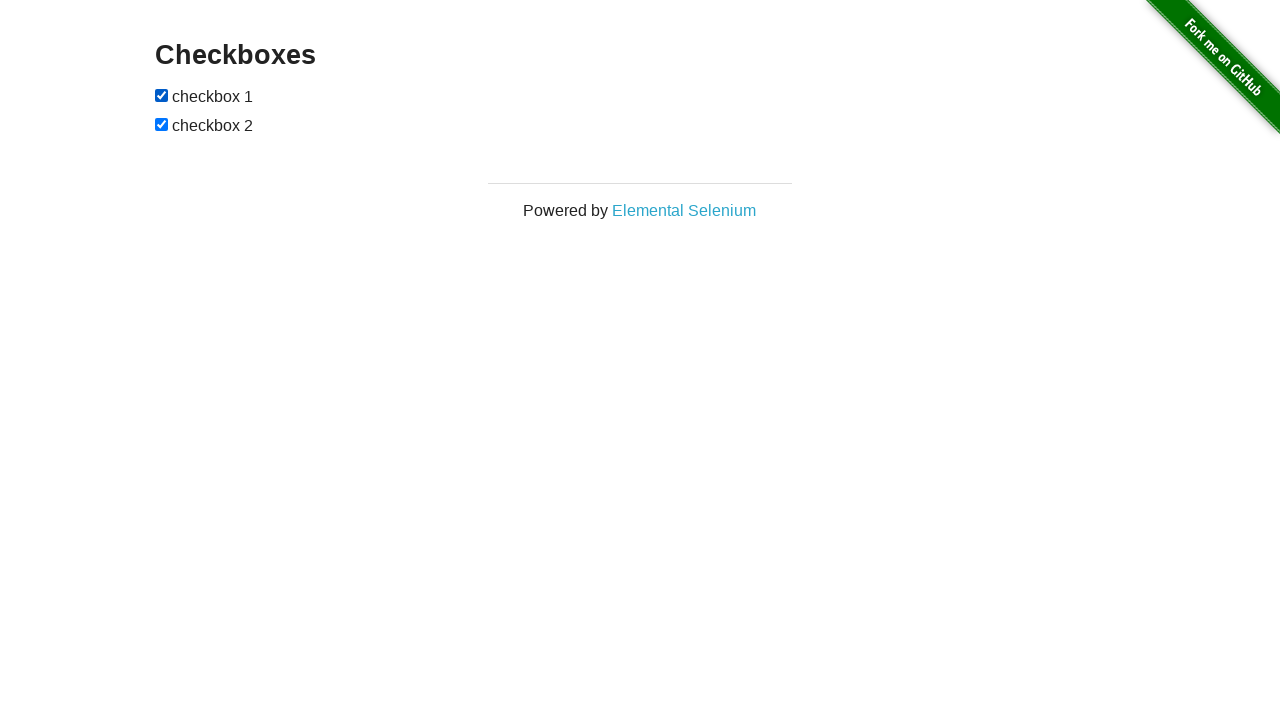

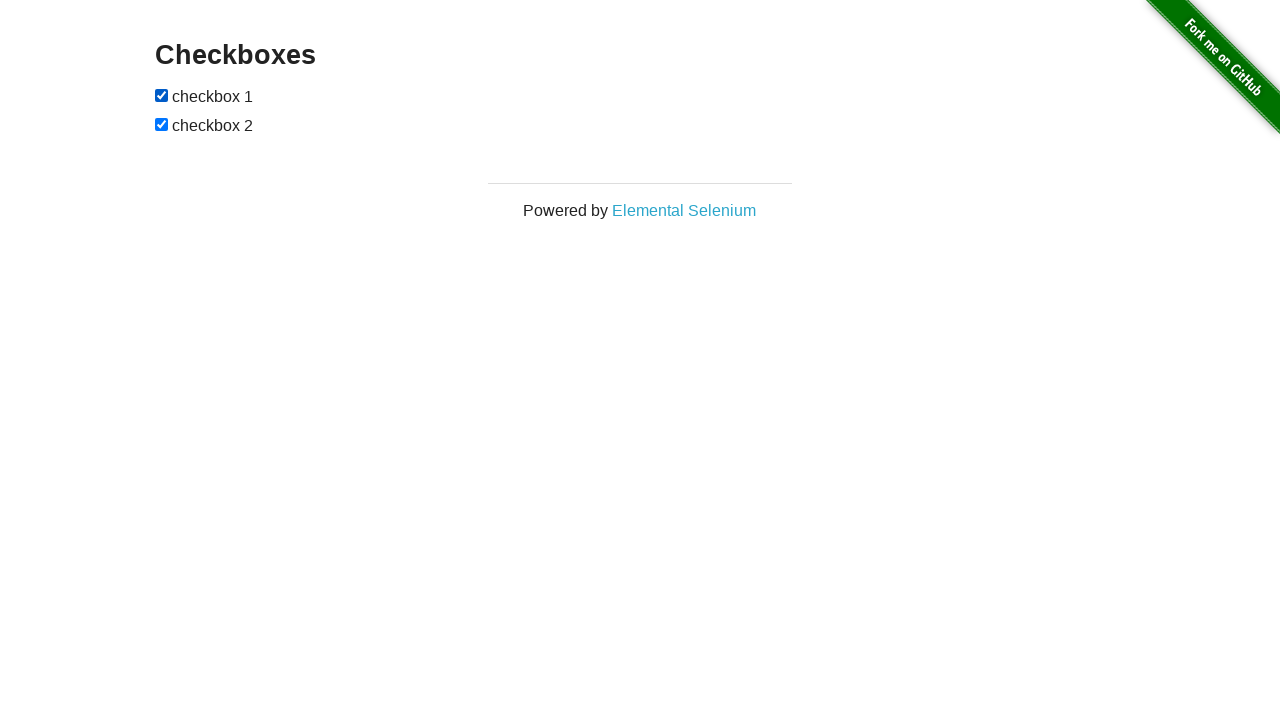